Tests counting the number of links on the grid page and navigating back

Starting URL: https://leafground.com/grid.xhtml

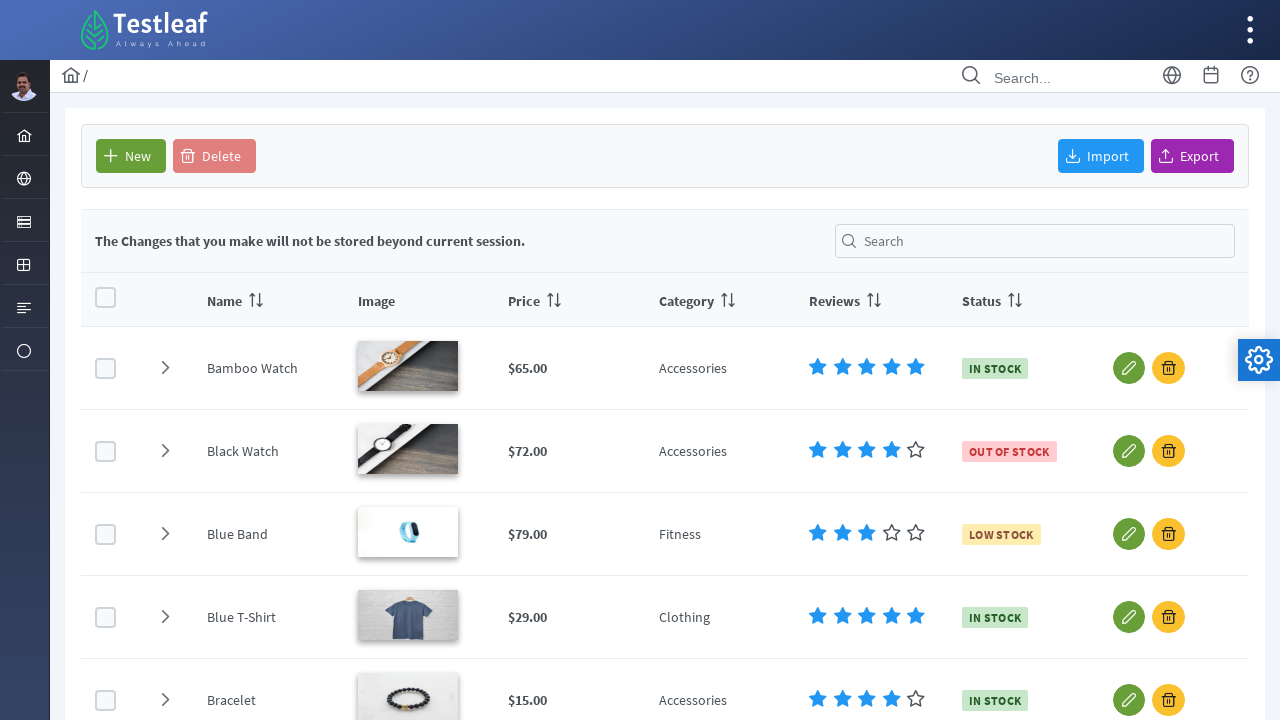

Waited for links to load on grid page
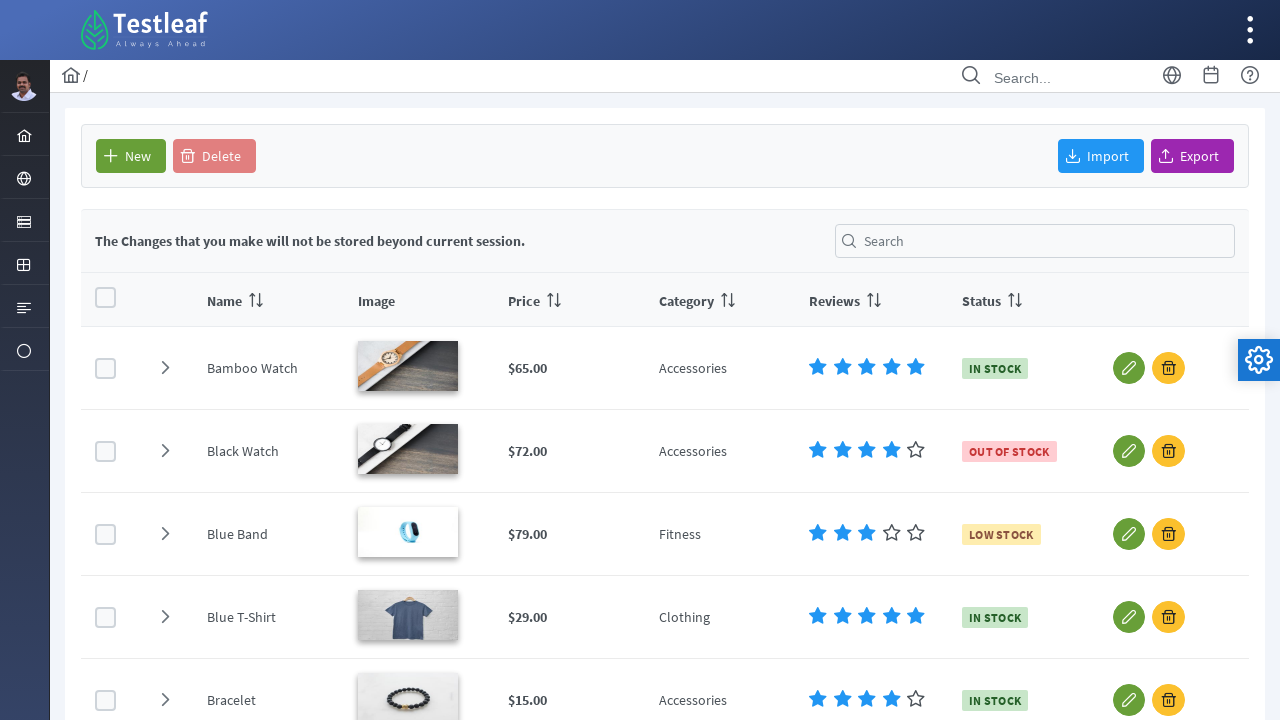

Found all links on the grid page (total: 79)
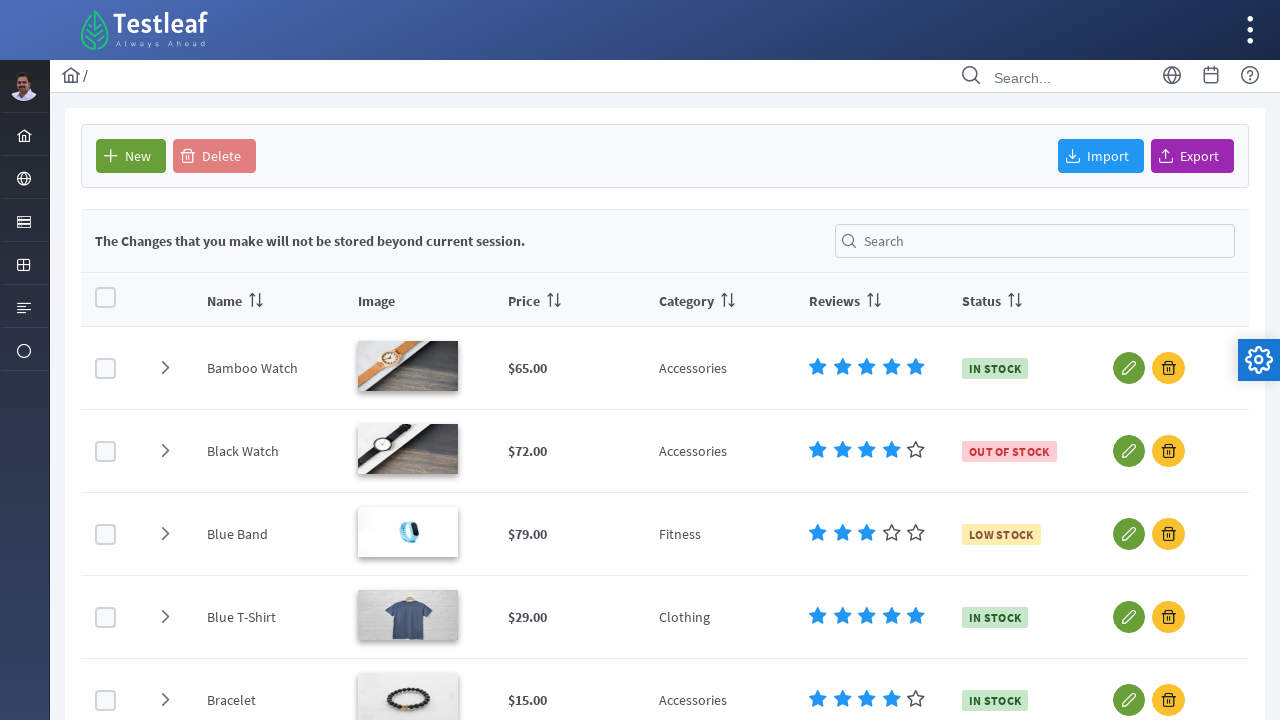

Counted 79 links on the grid page
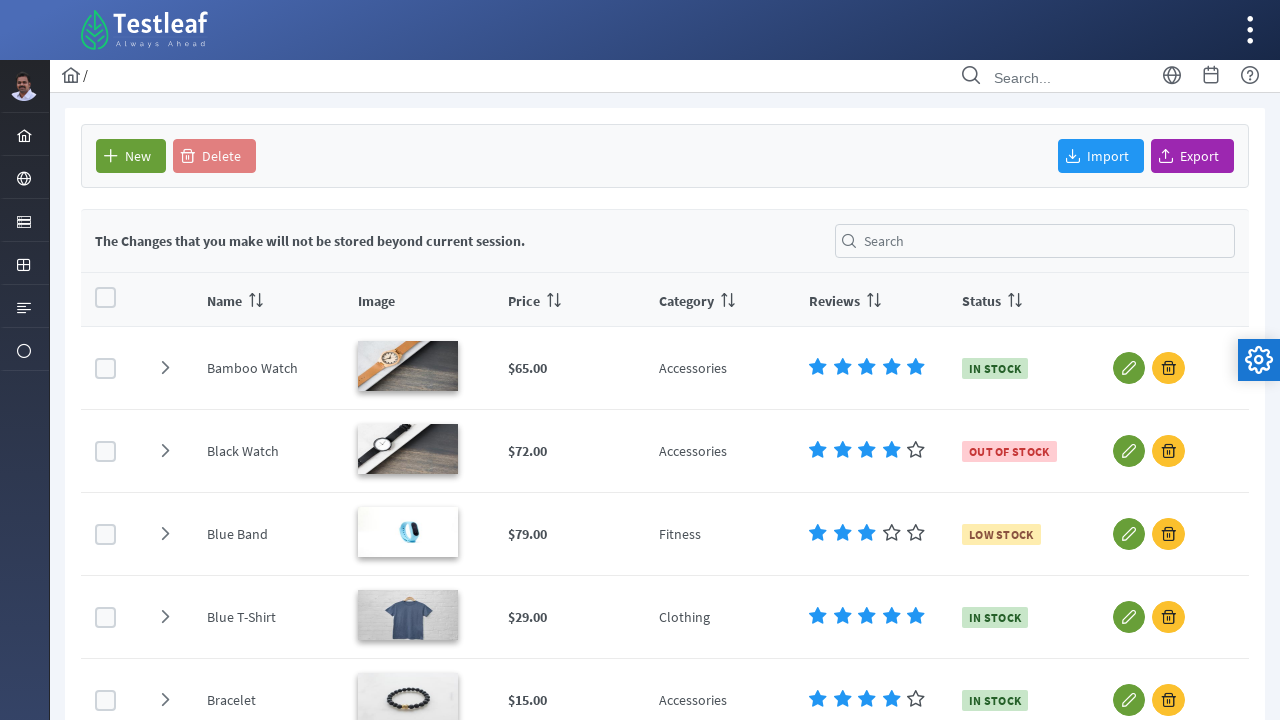

Navigated back to previous page
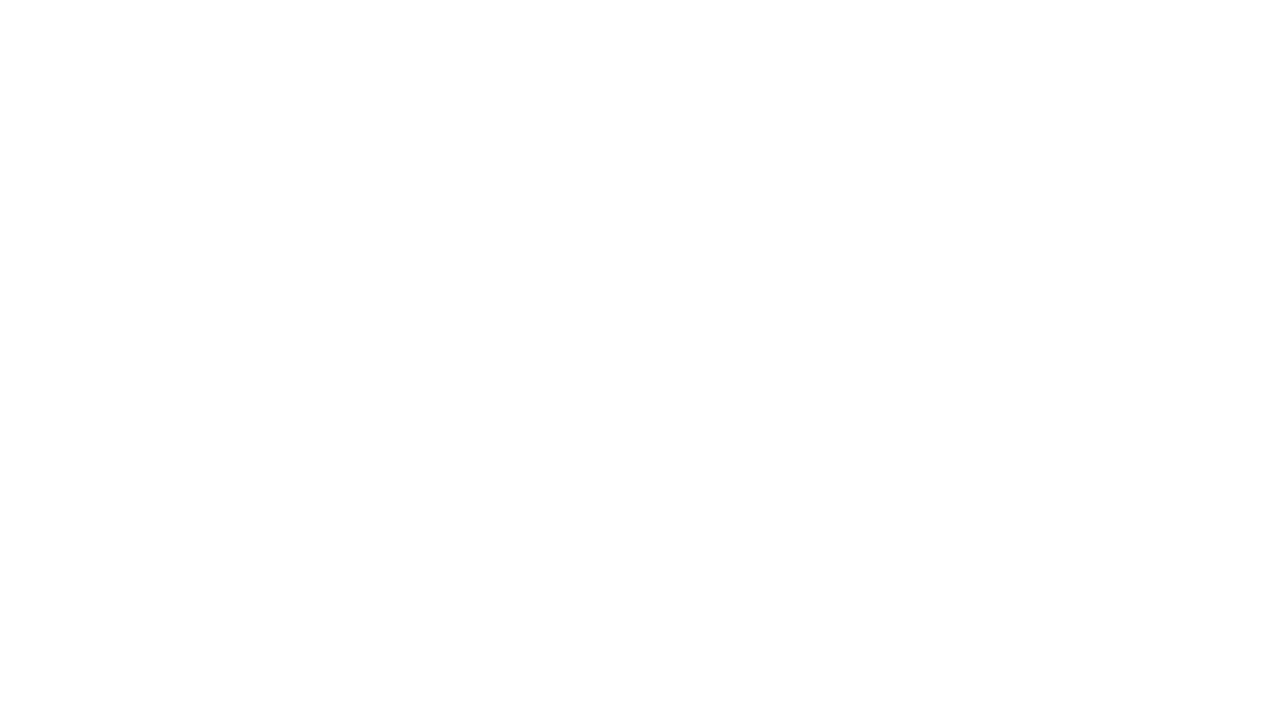

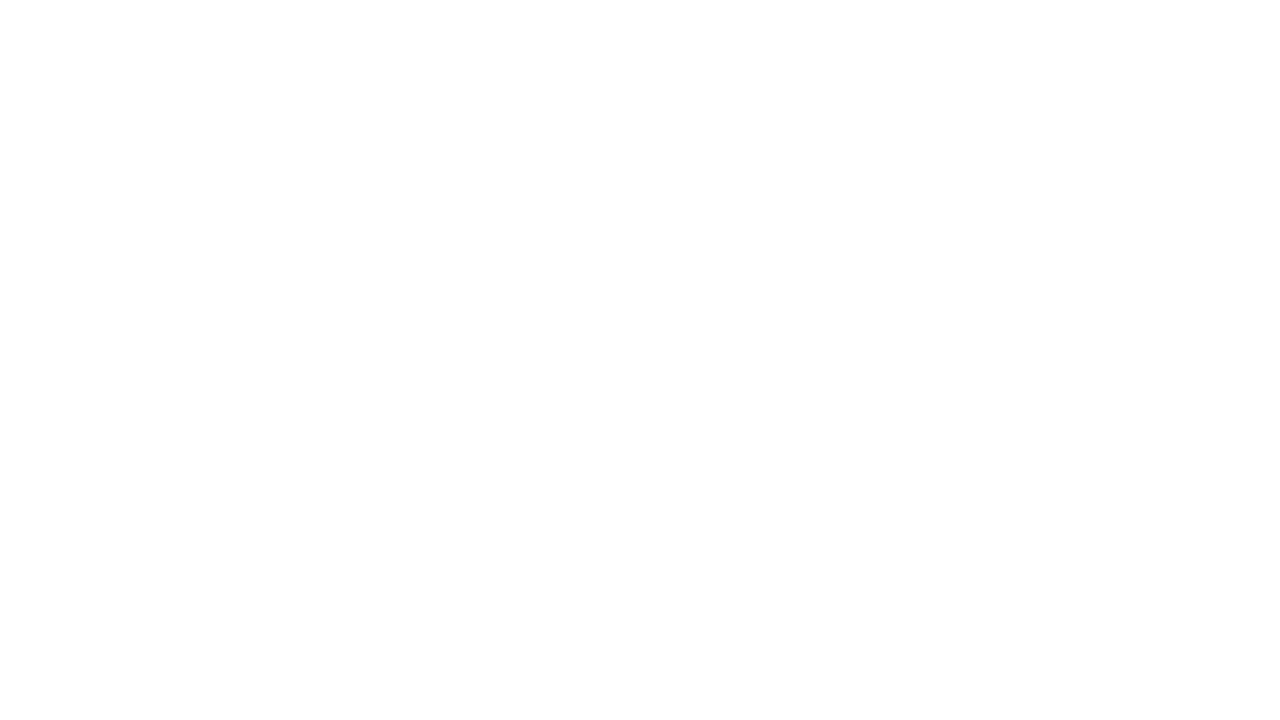